Tests submitting the form without filling any fields, navigates to page two and directly saves to verify empty field handling

Starting URL: https://lm.skillbox.cc/qa_tester/module07/practice3/

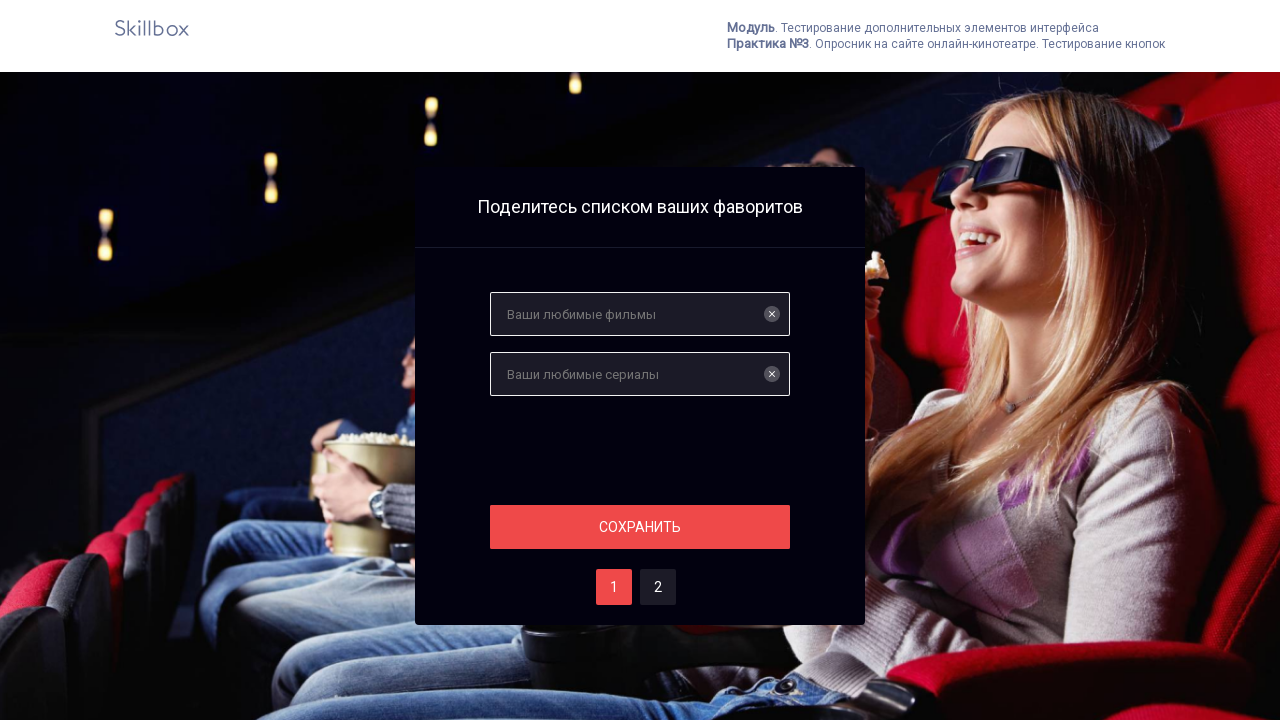

Navigated to form page
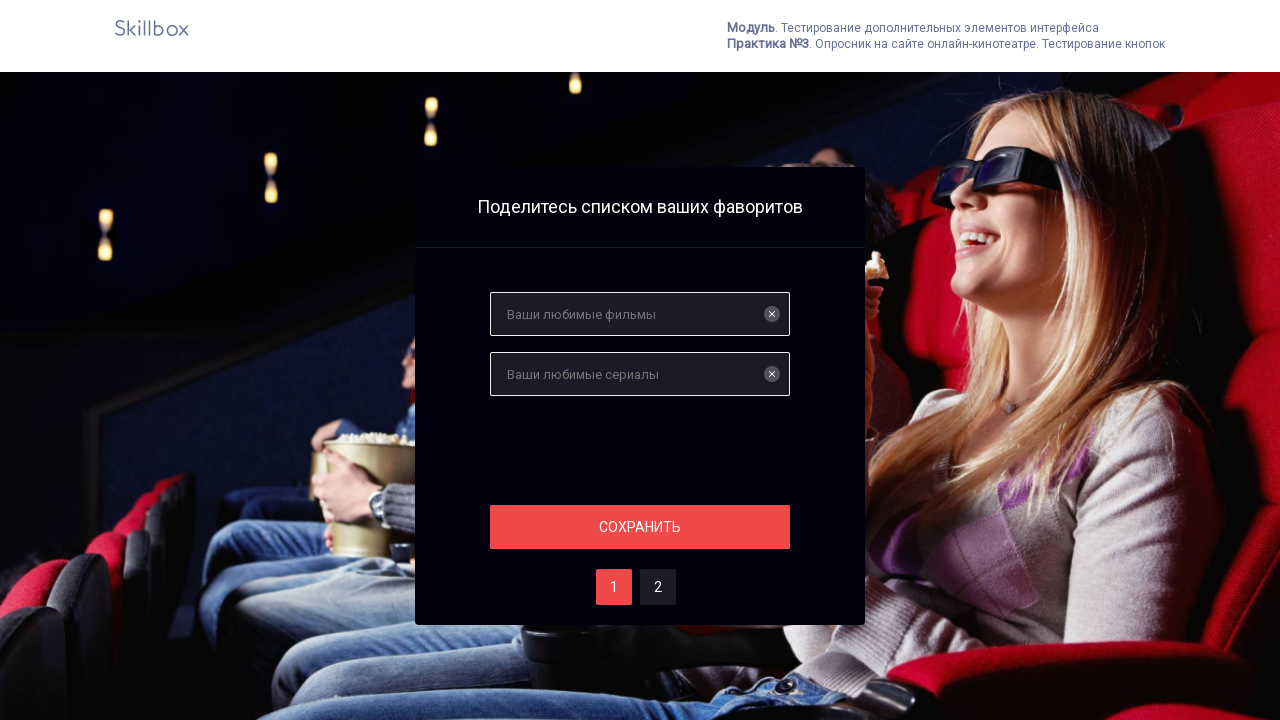

Clicked button to navigate to page two at (658, 587) on #two
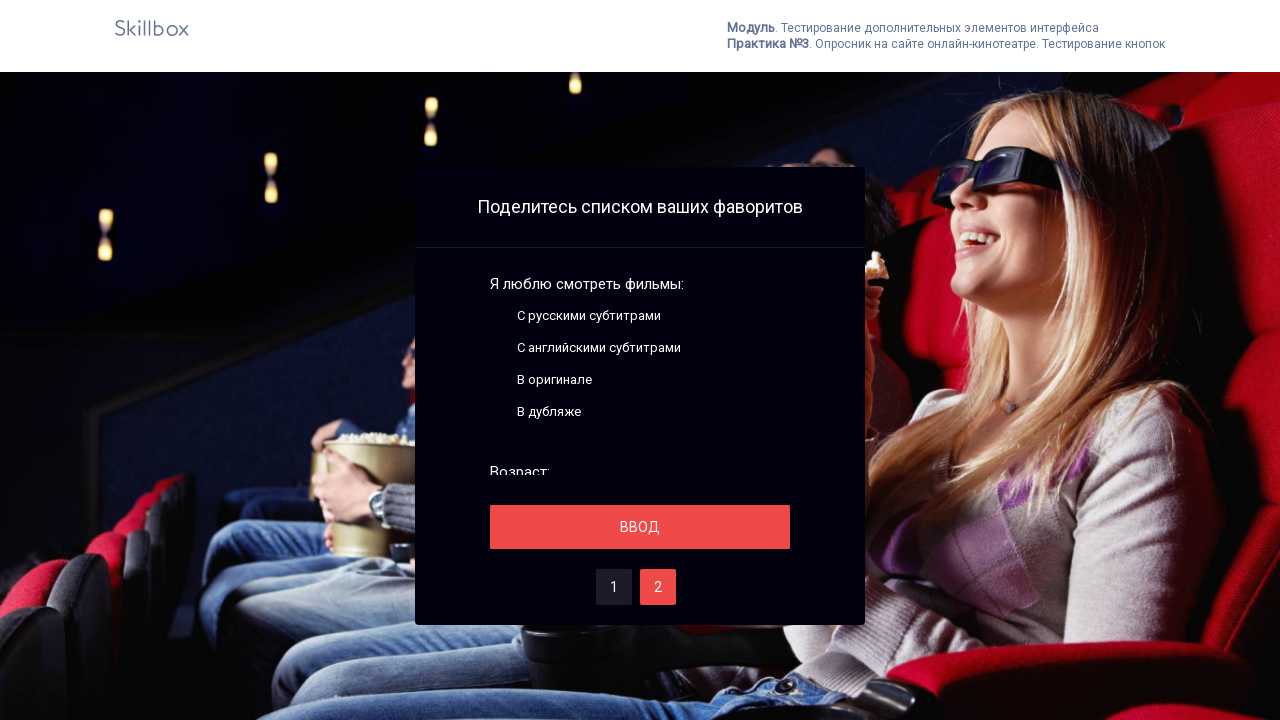

Clicked save button without filling any fields at (640, 527) on #save
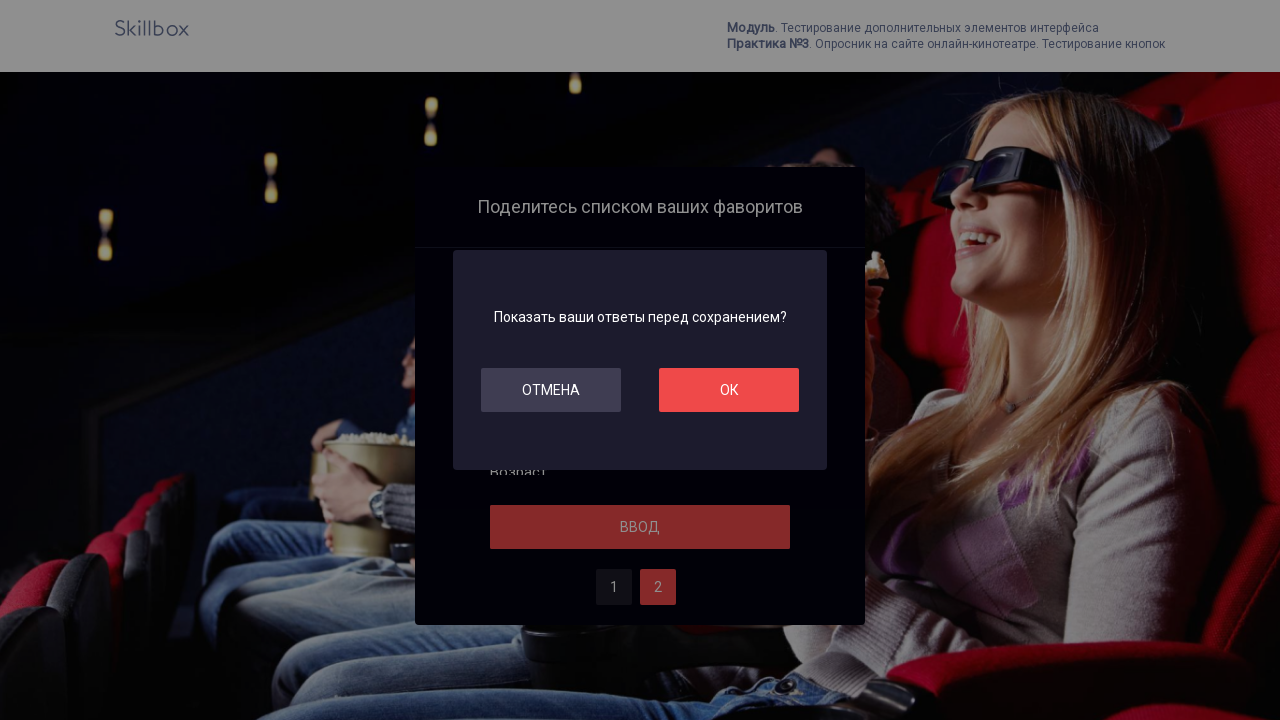

Clicked ok button to confirm submission at (729, 390) on #ok
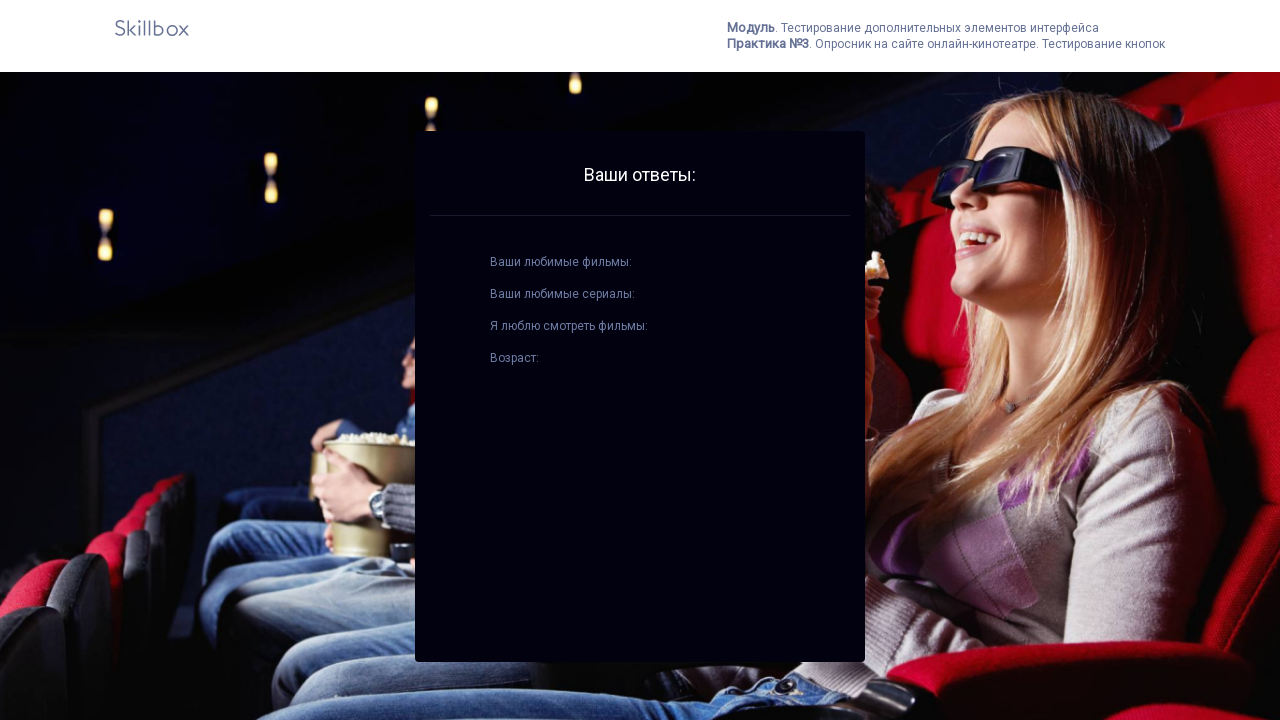

Results loaded after empty form submission
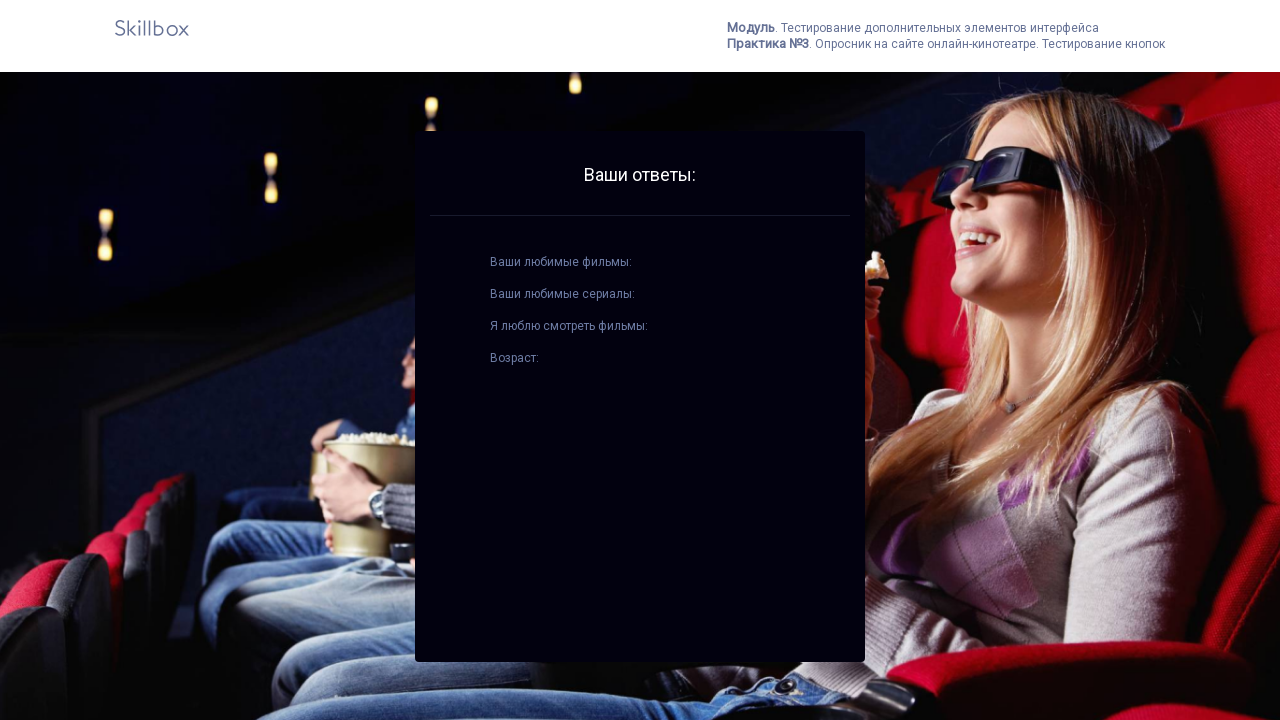

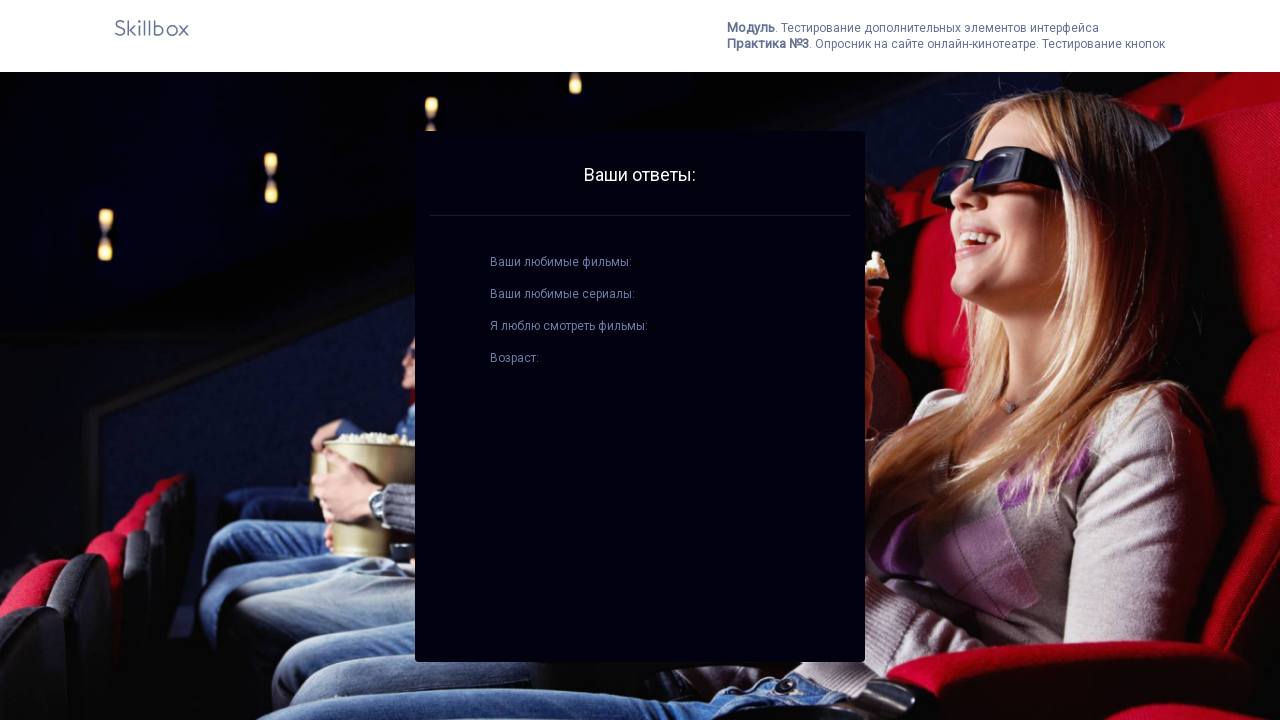